Tests that clicking the "Make appointment" button on the homepage navigates to the login/profile page by verifying the URL changes accordingly.

Starting URL: https://katalon-demo-cura.herokuapp.com/

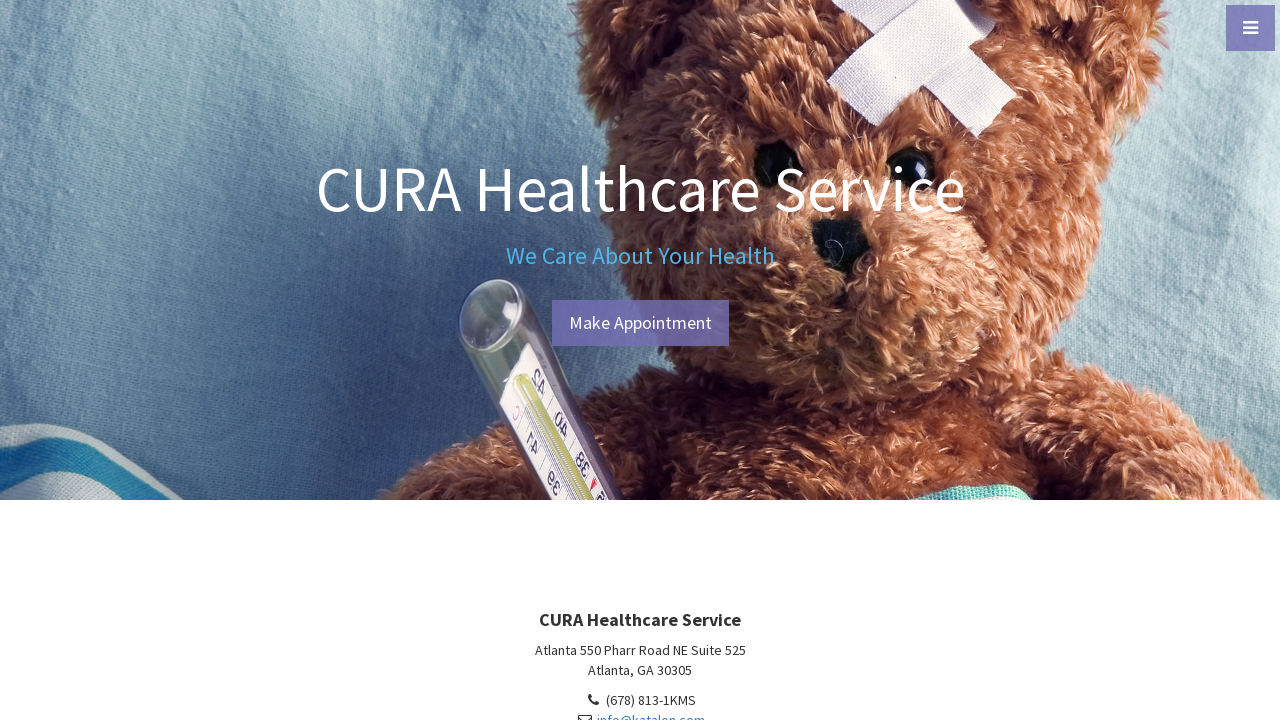

Clicked 'Make Appointment' button on homepage at (640, 323) on #btn-make-appointment
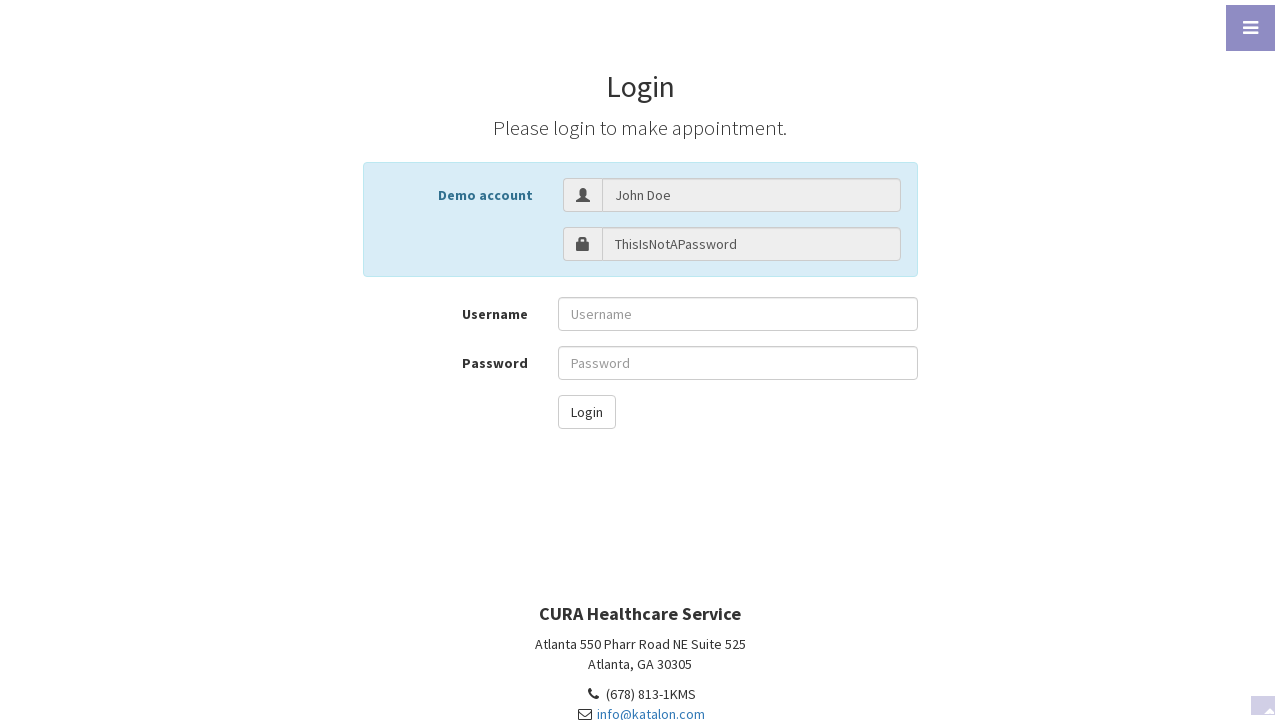

Verified navigation to login/profile page (URL changed to profile.php#login)
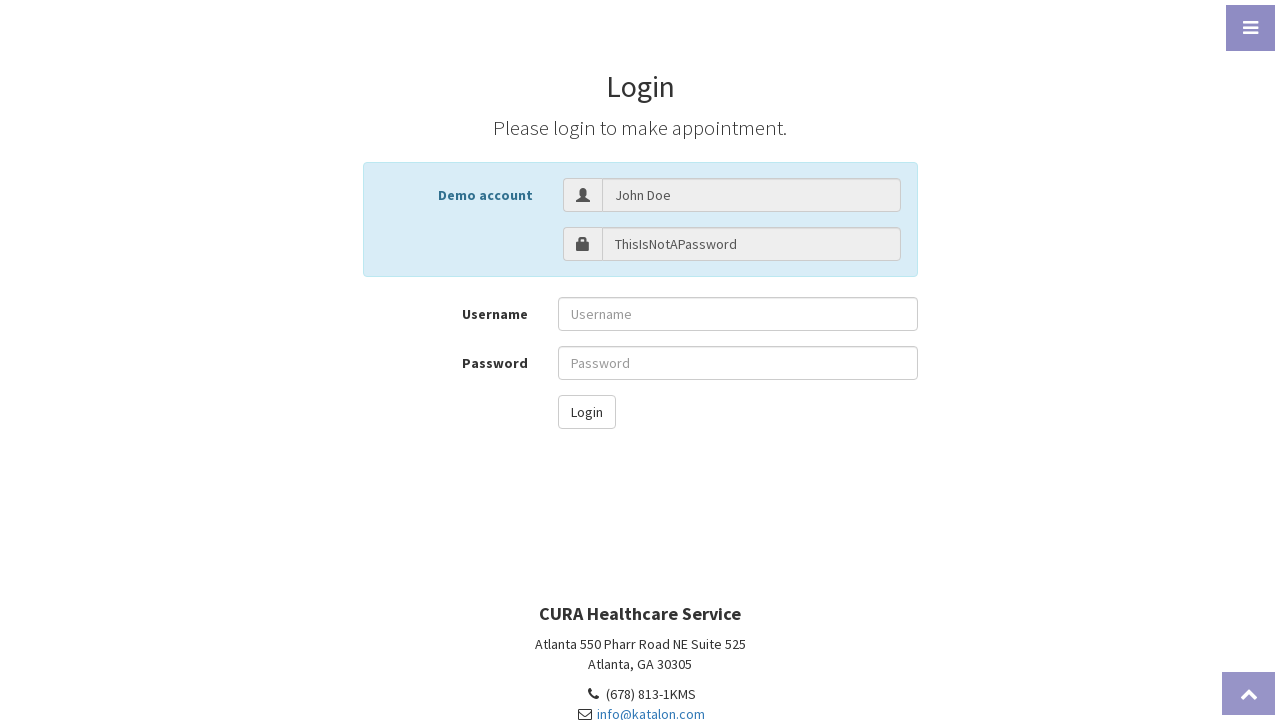

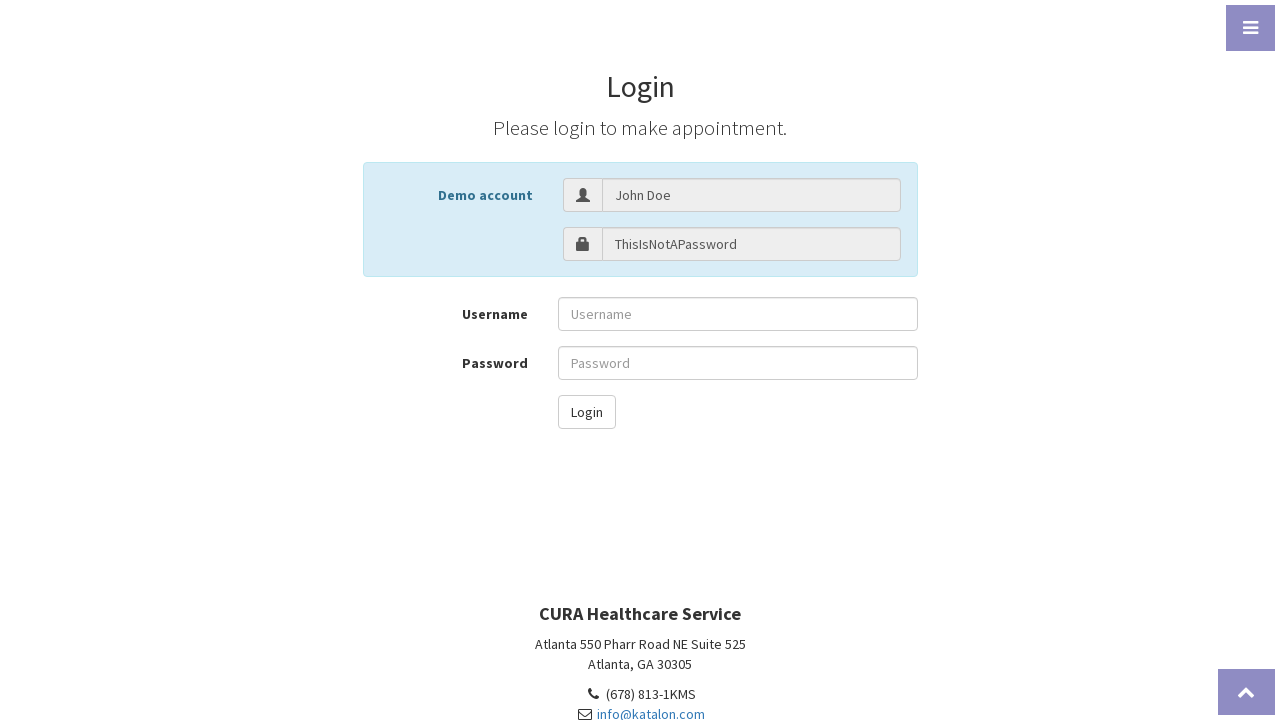